Tests that entering a valid number (70) with a non-perfect square root displays the correct decimal result in an alert

Starting URL: https://kristinek.github.io/site/tasks/enter_a_number

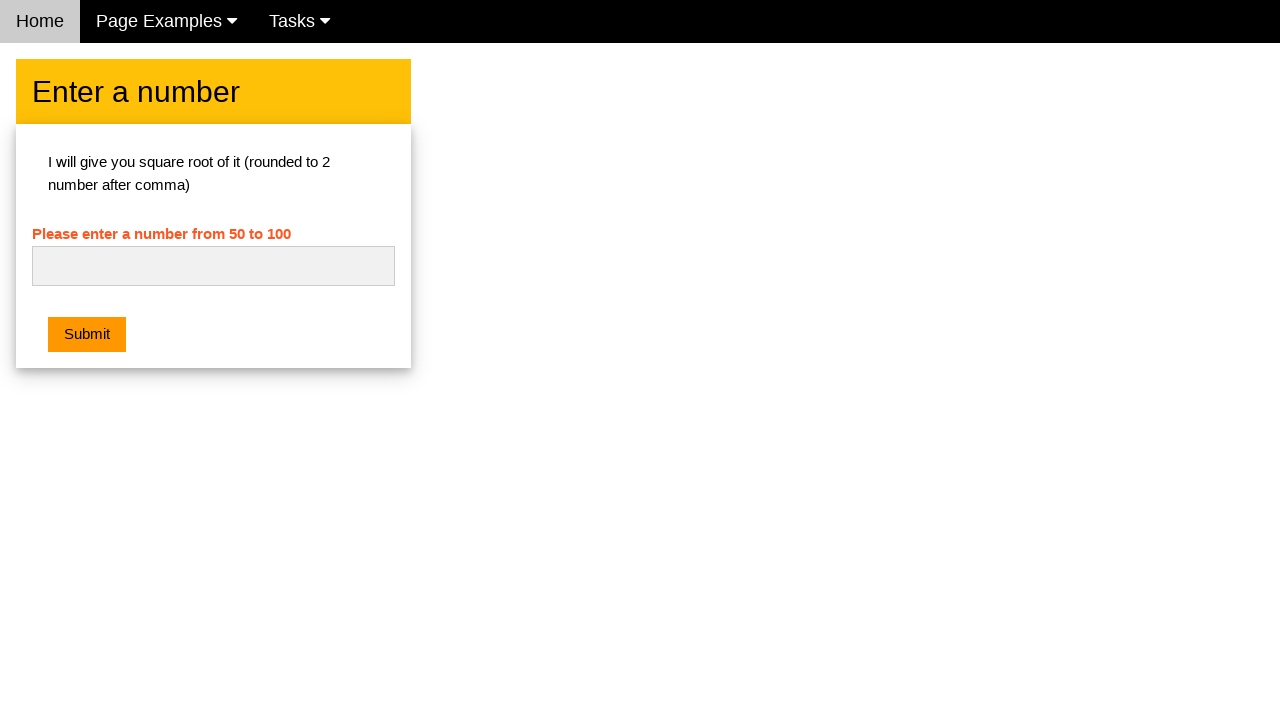

Clicked on the number input field at (213, 266) on #numb
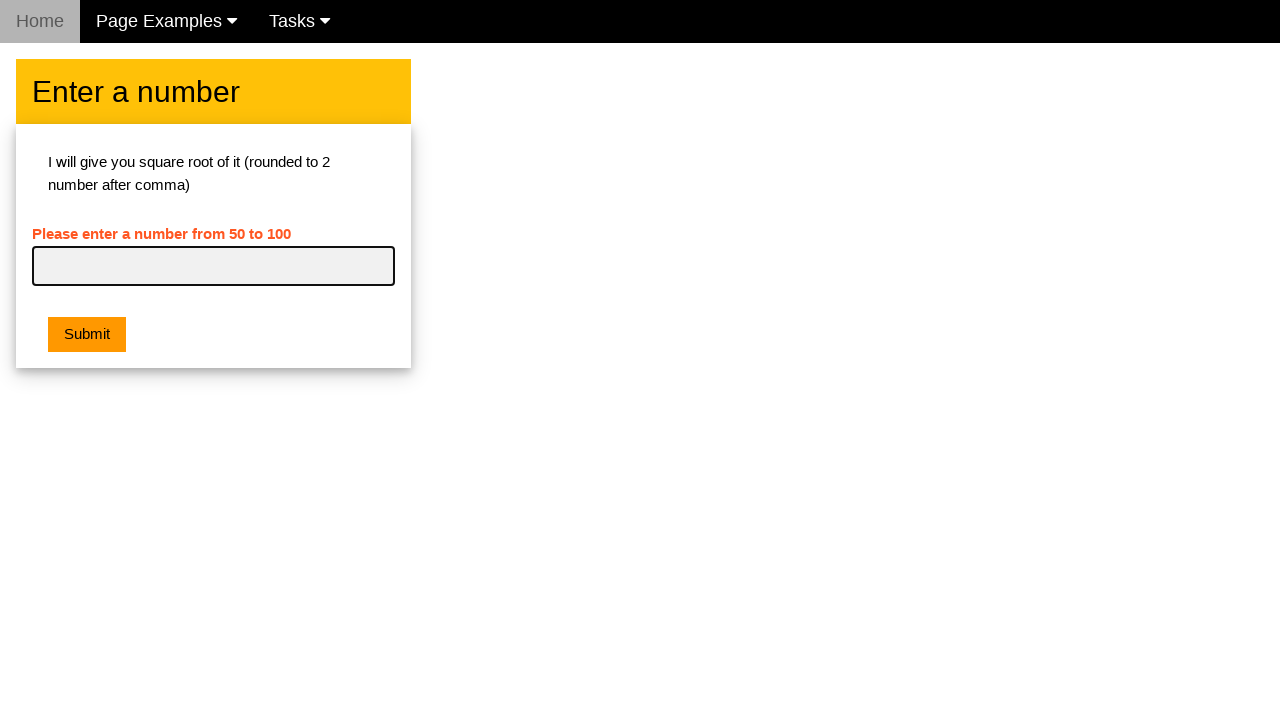

Filled input field with '70' on #numb
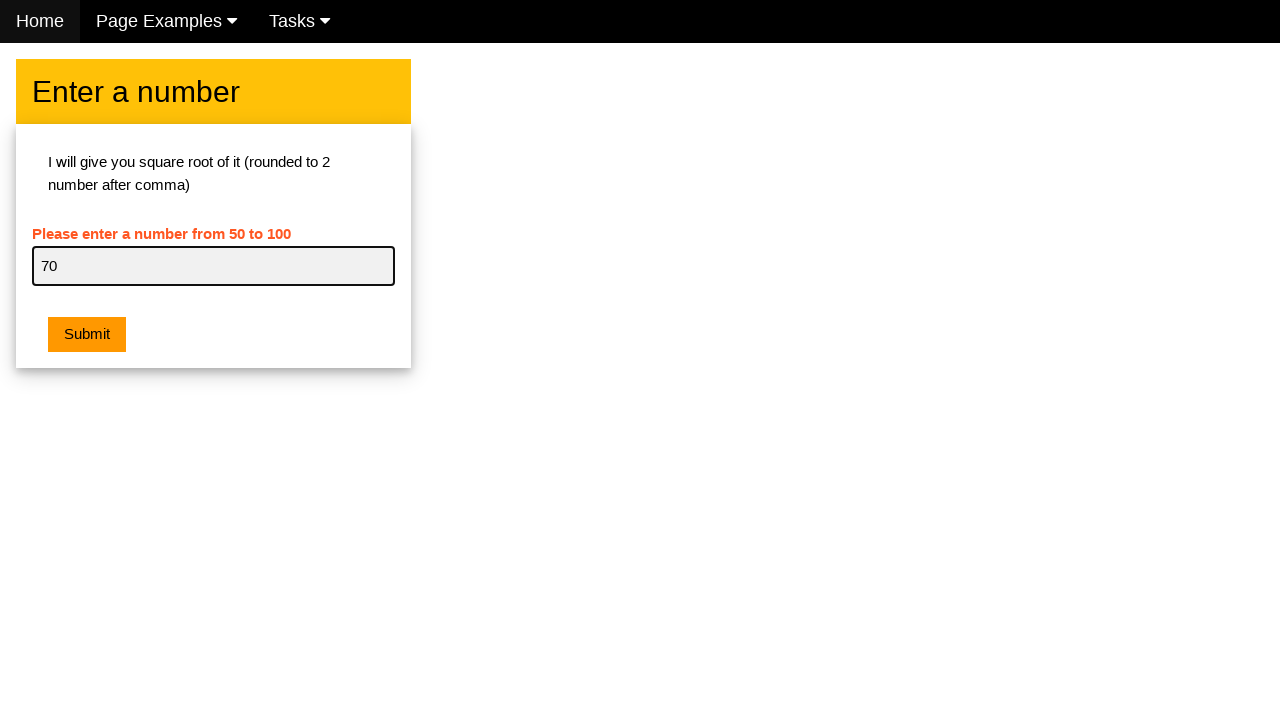

Set up dialog handler to validate alert message and dismiss
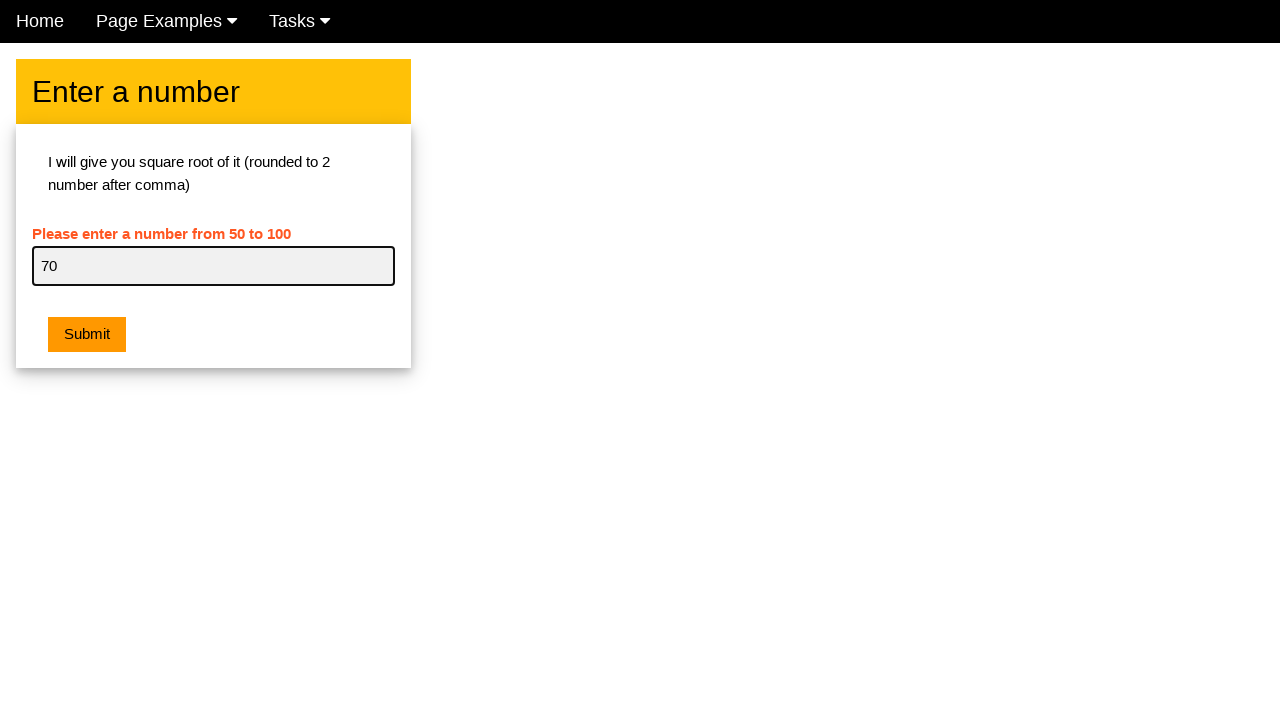

Clicked submit button to trigger square root calculation alert at (87, 335) on .w3-orange
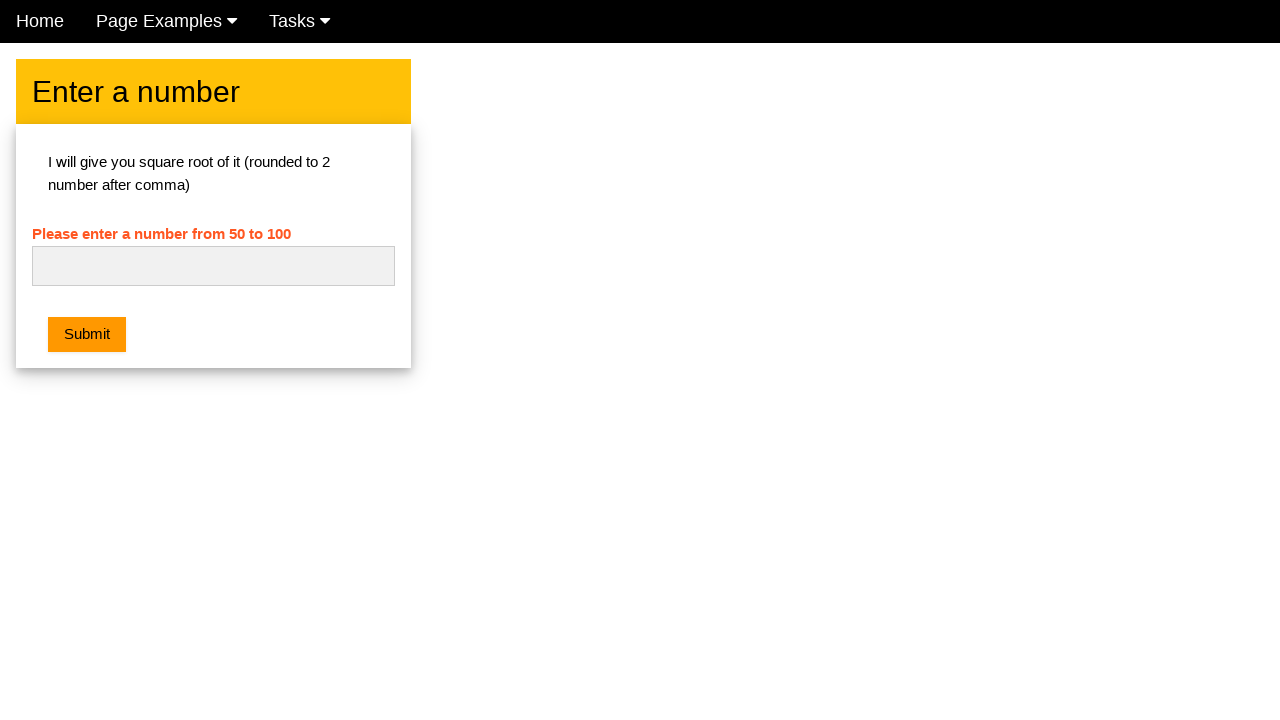

Waited 500ms for dialog handling to complete
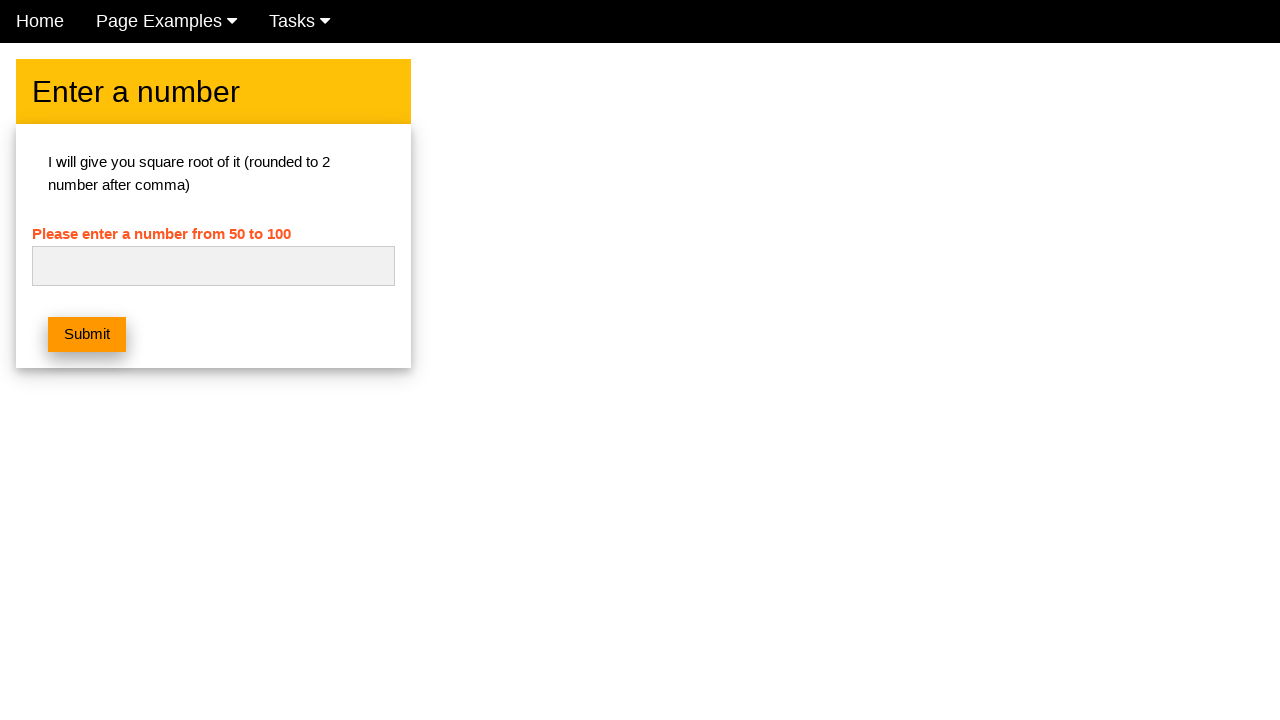

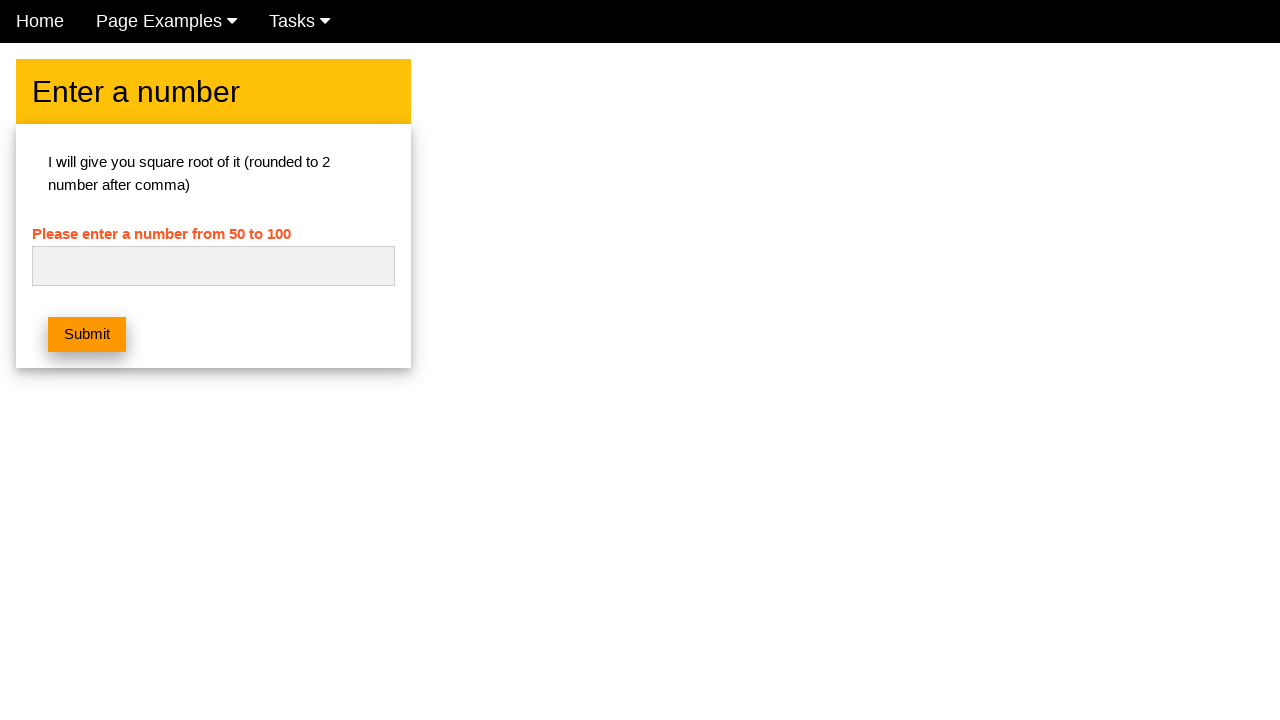